Visits the Playwright release-notes documentation page and waits for it to load completely

Starting URL: https://playwright.dev/docs/release-notes

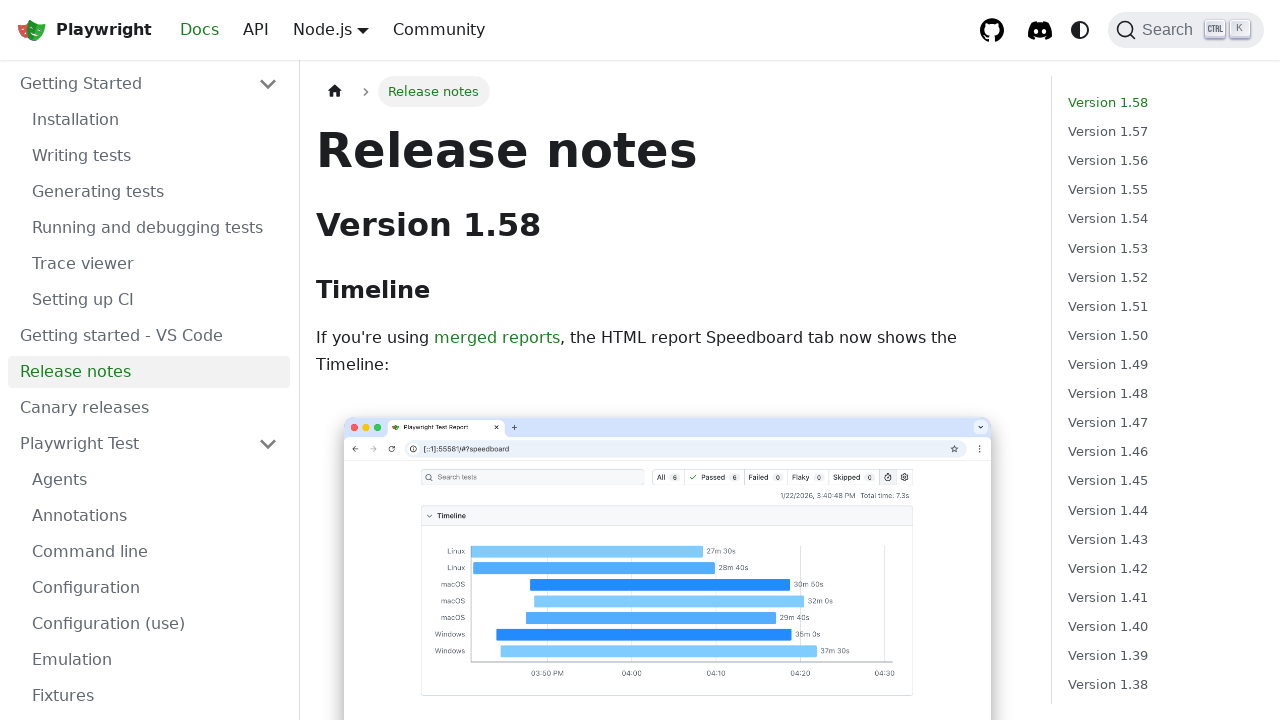

Navigated to Playwright release-notes documentation page
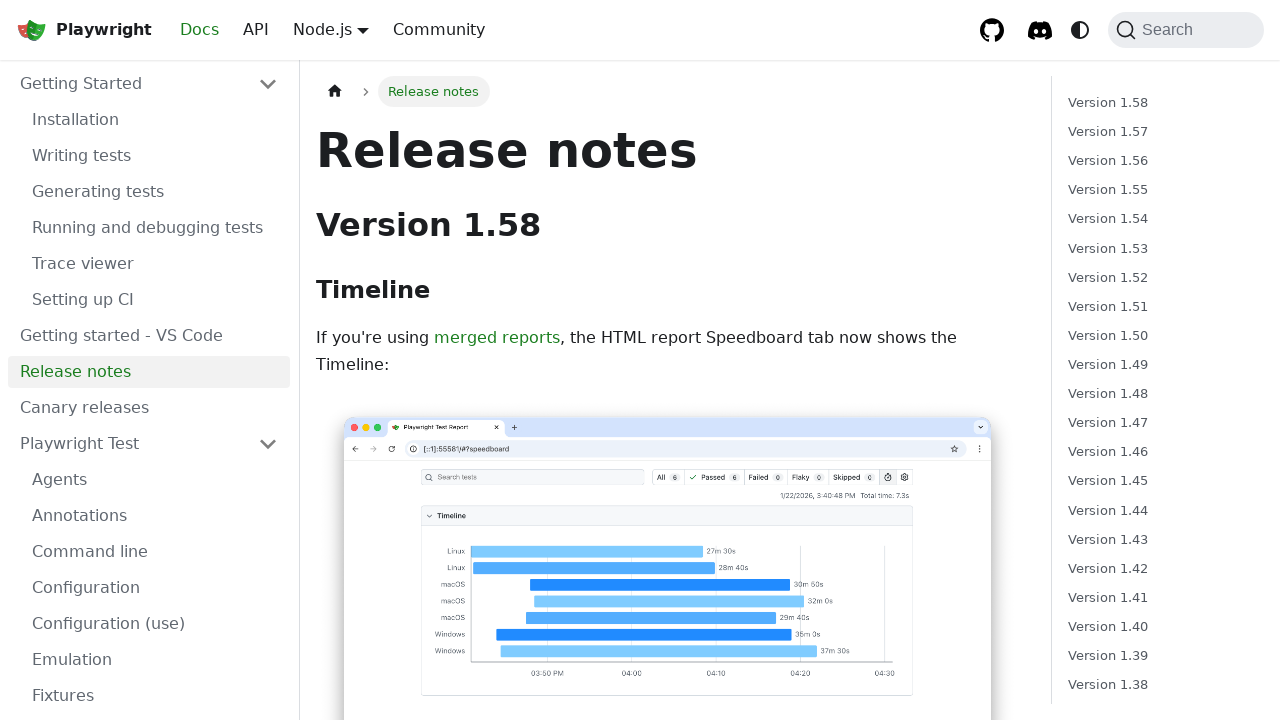

Waited for page to load completely (networkidle)
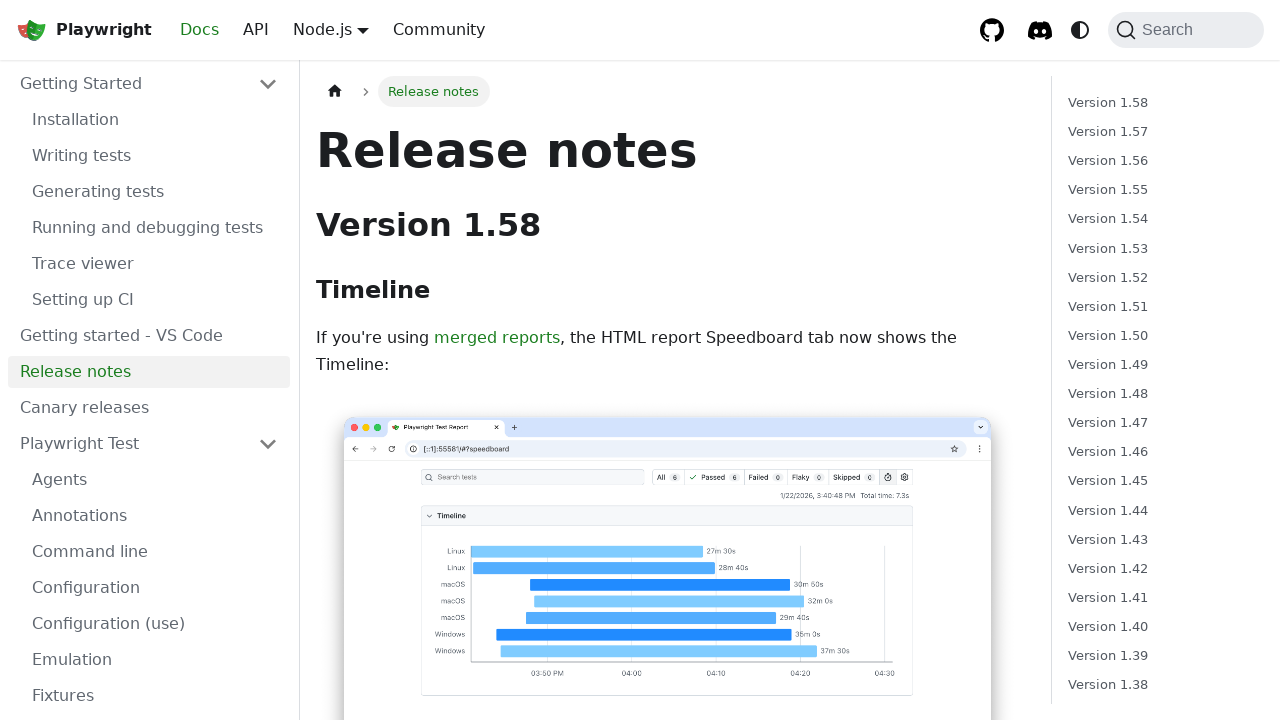

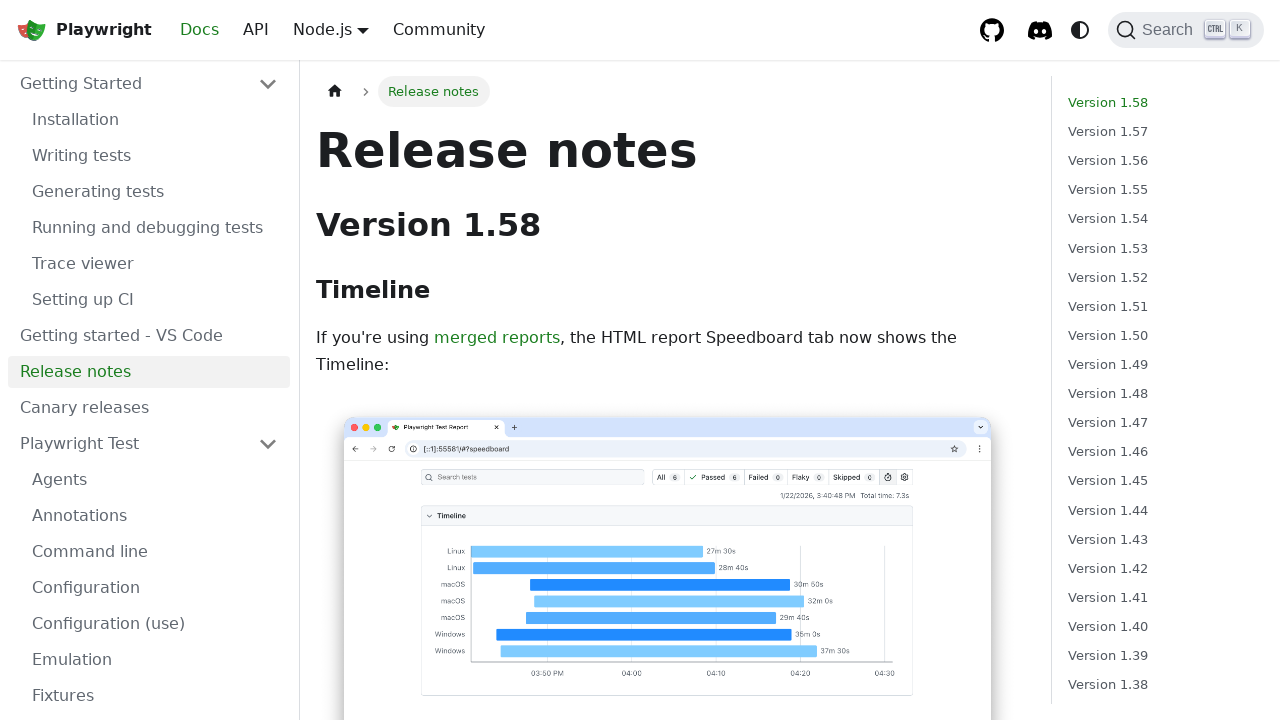